Tests interaction with a disabled input field by using JavaScript to enable it and then entering text into the field

Starting URL: https://seleniumpractise.blogspot.com/2016/09/how-to-work-with-disable-textbox-or.html

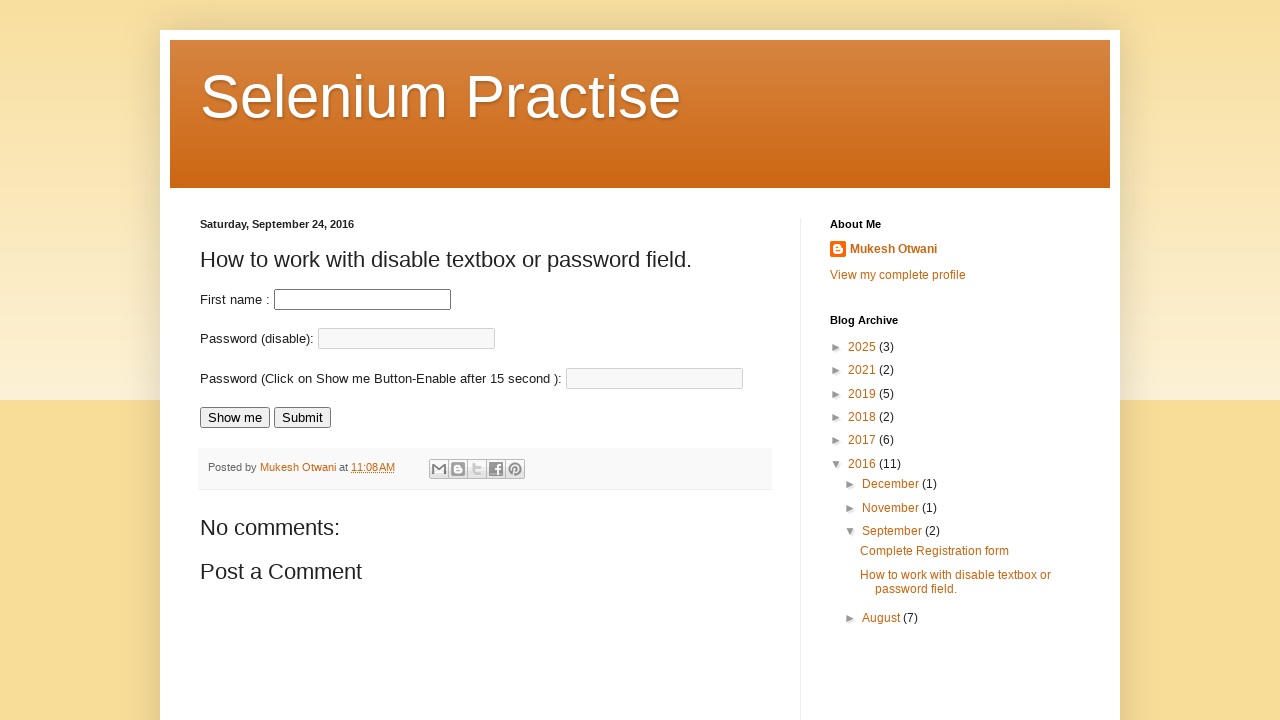

Navigated to disabled input field test page
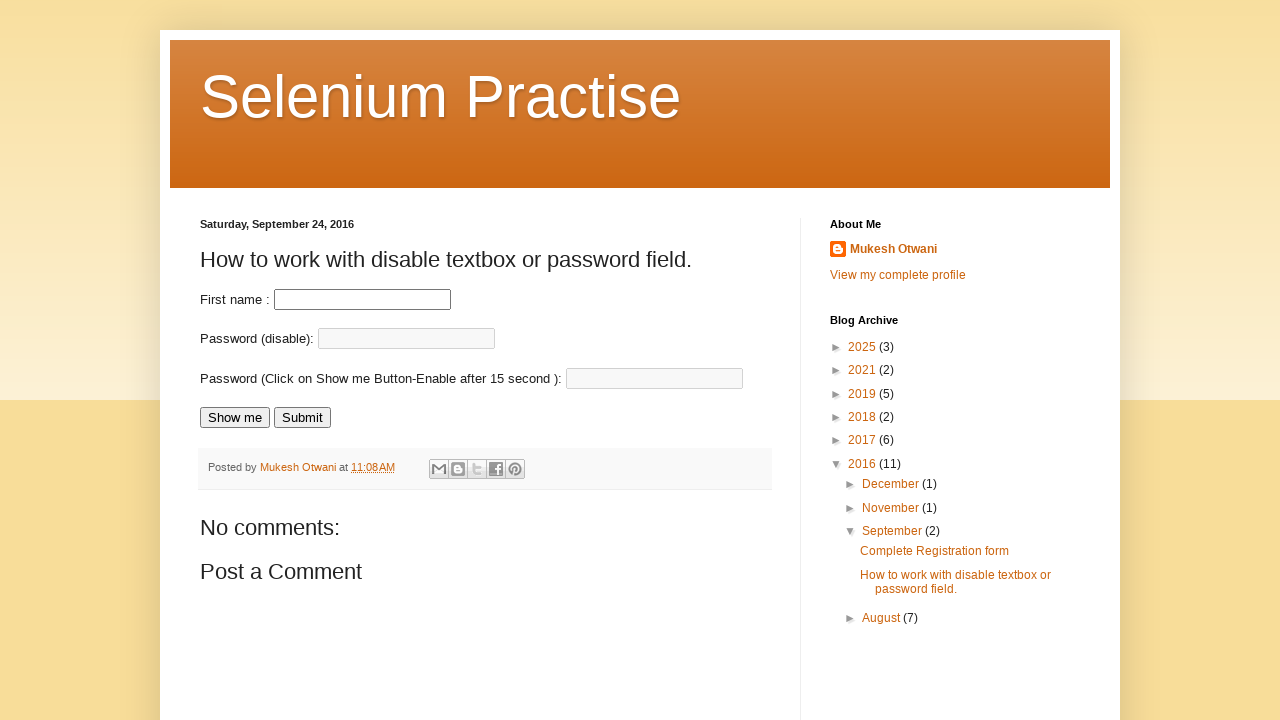

Executed JavaScript to remove 'disabled' attribute from password field
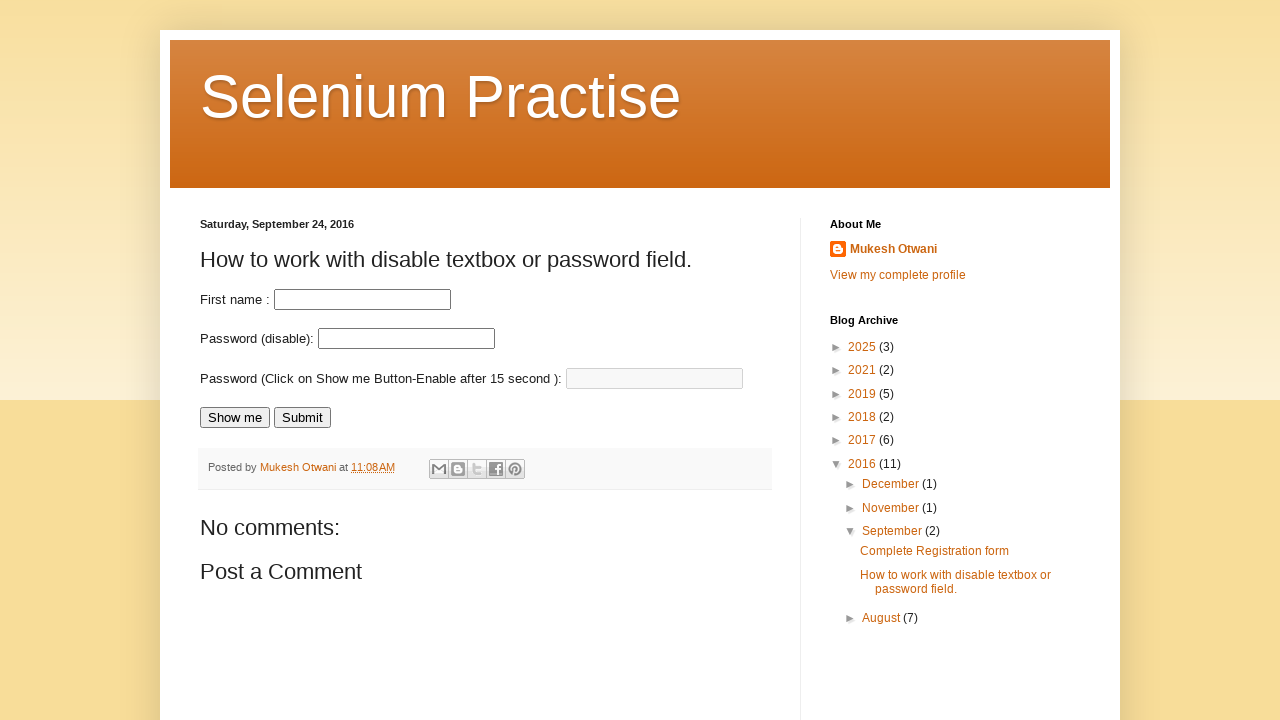

Filled the enabled password field with 'Hello' on #pass
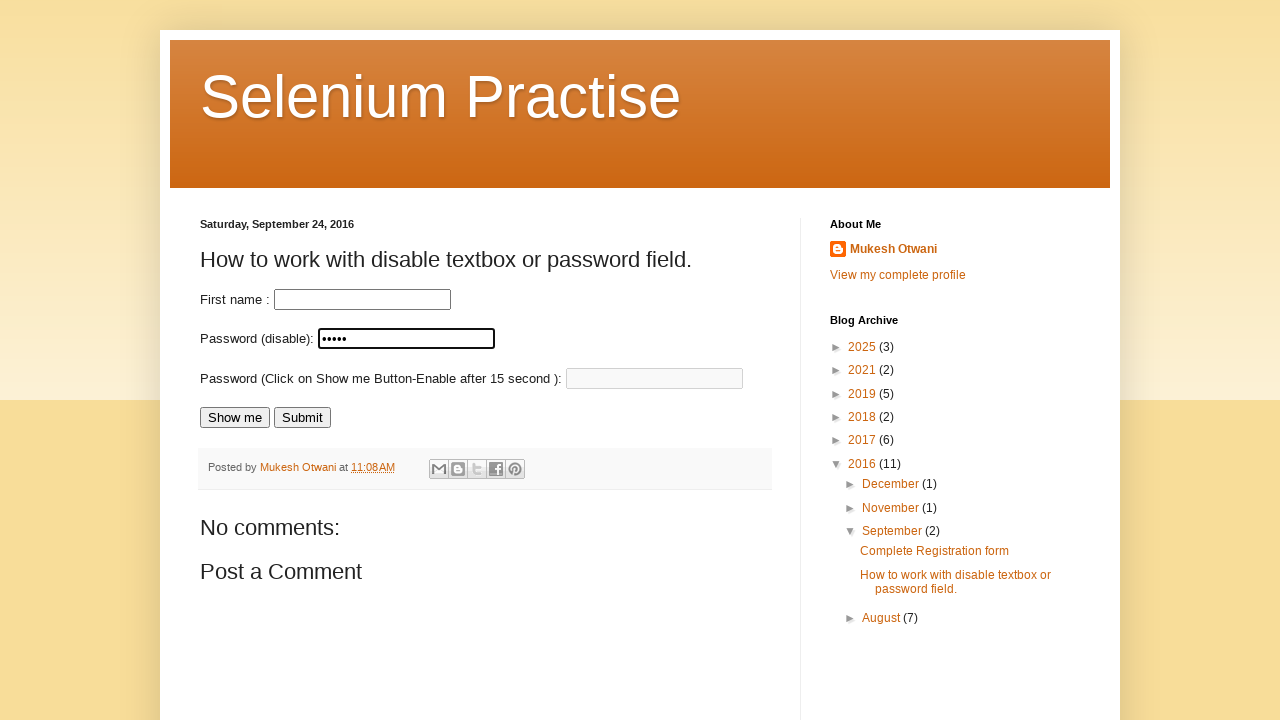

Retrieved entered text from password field: 'Hello'
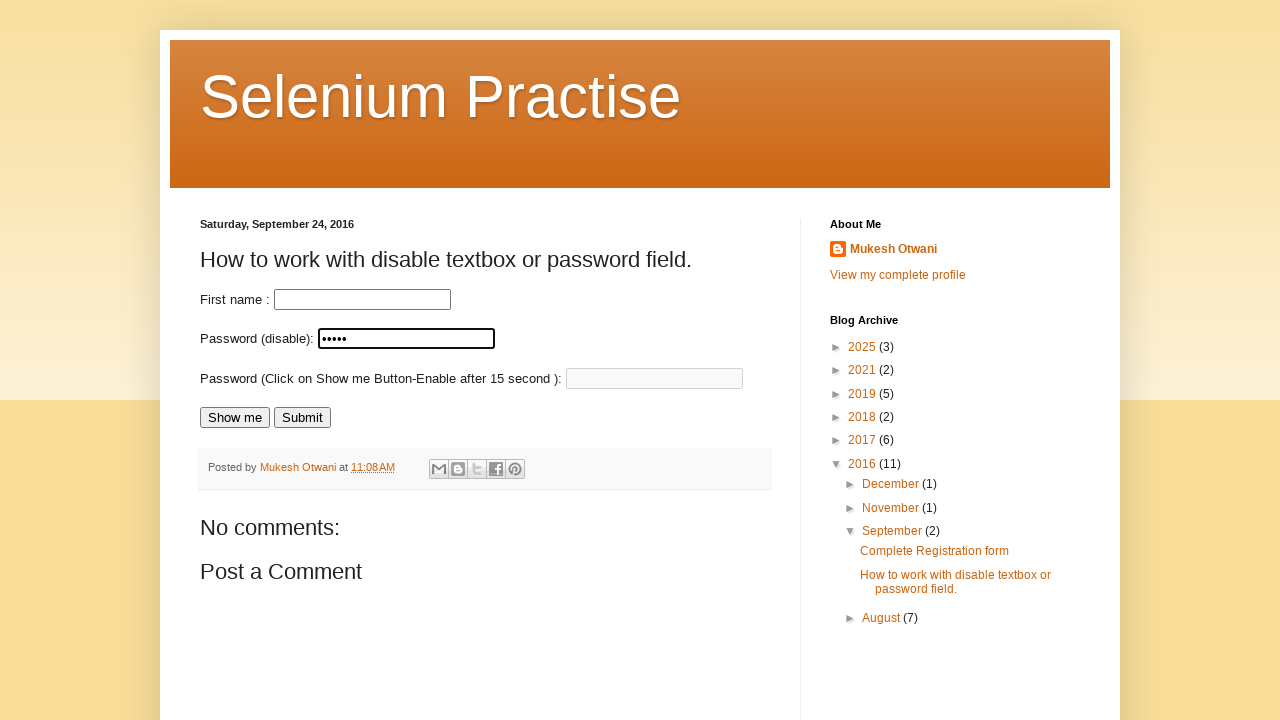

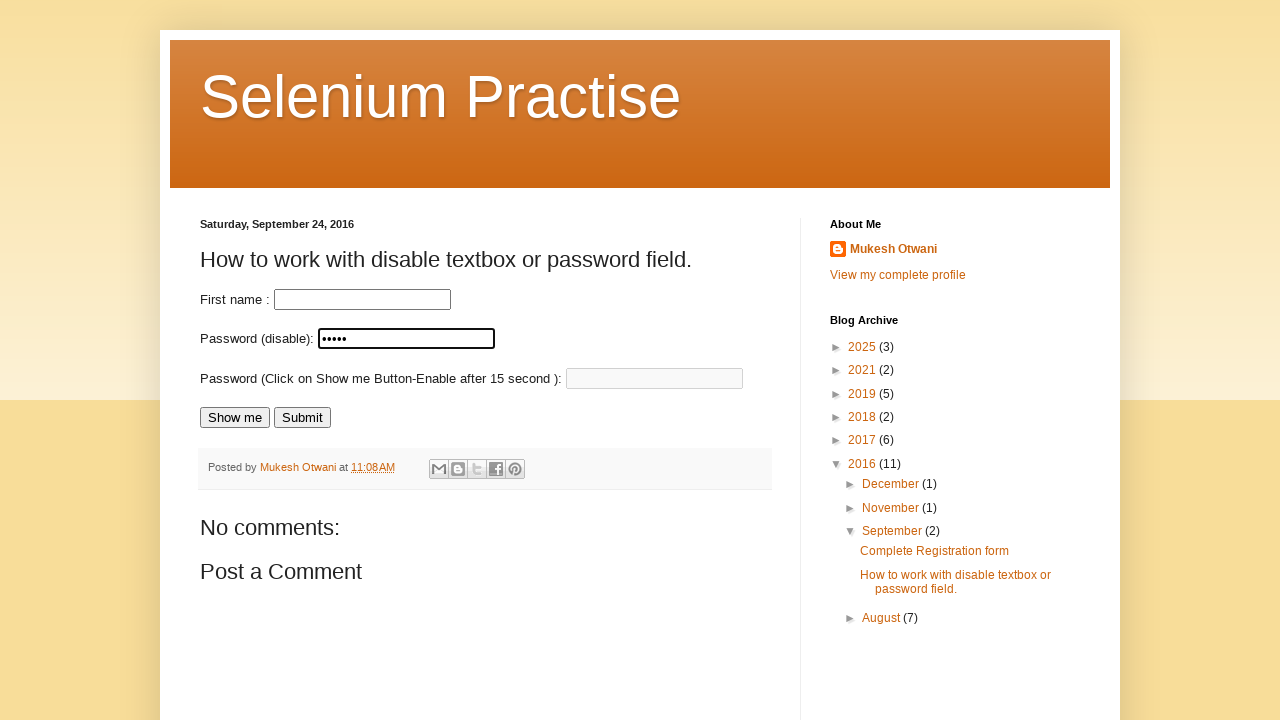